Tests page scrolling functionality by scrolling to the bottom of the page and then back to the top

Starting URL: https://usersnap.com/blog/long-scrolling-websites-tips-best-practices/

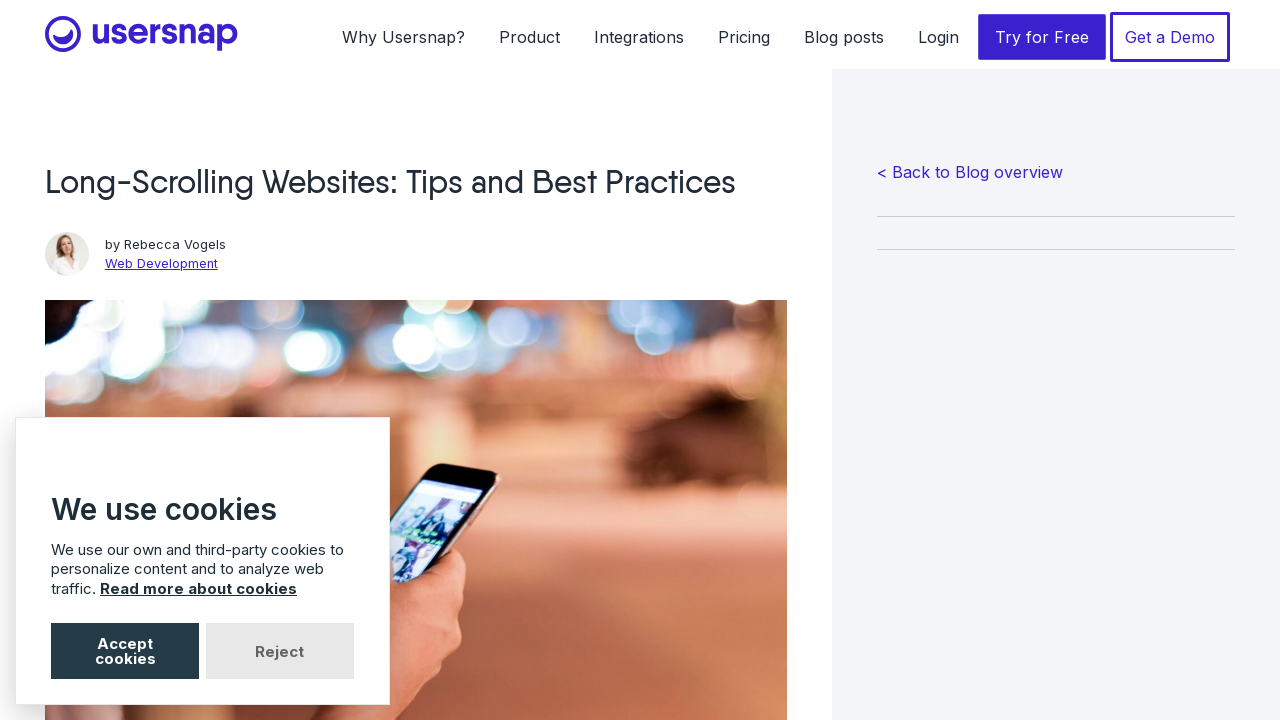

Scrolled to the bottom of the page
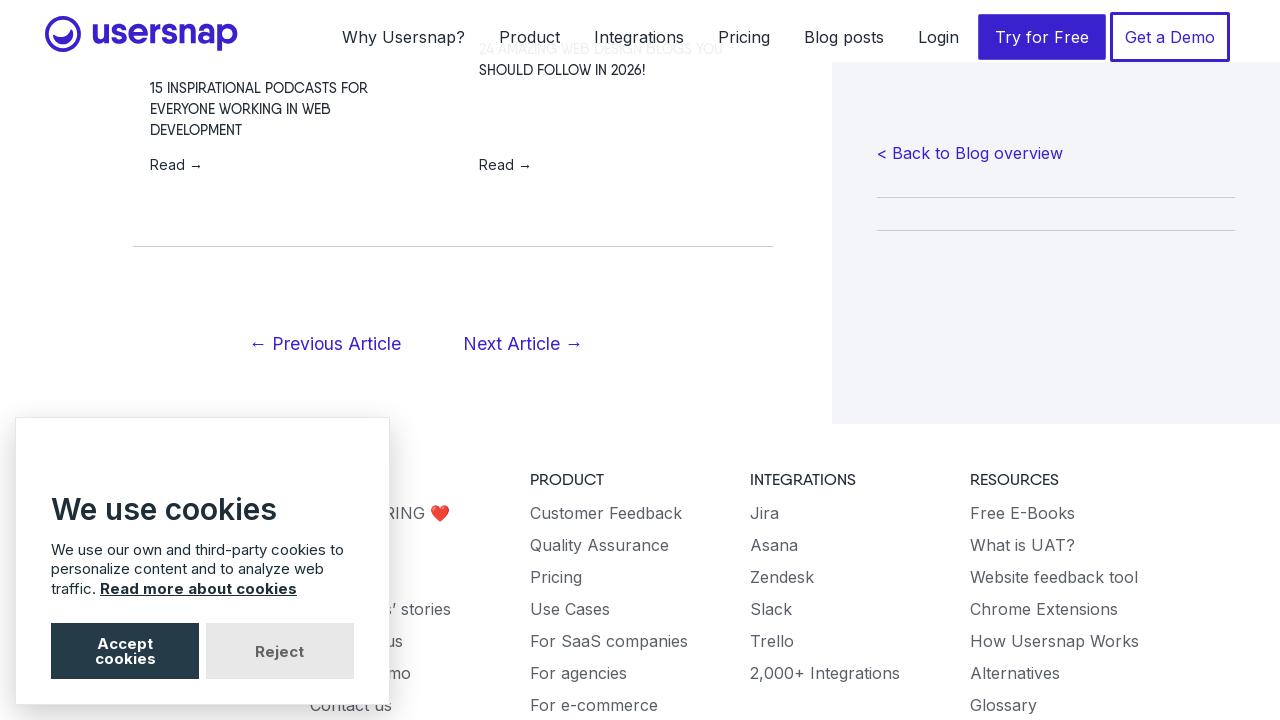

Waited 1 second for scroll effect to be visible
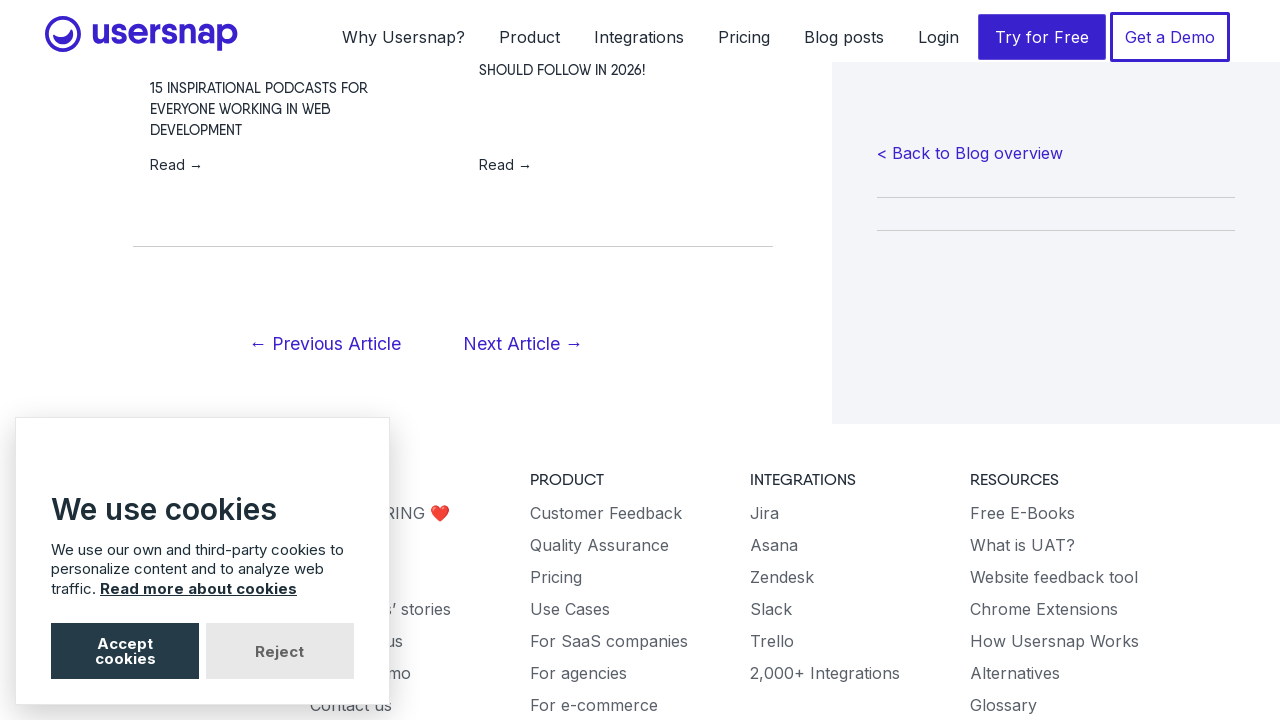

Scrolled back to the top of the page
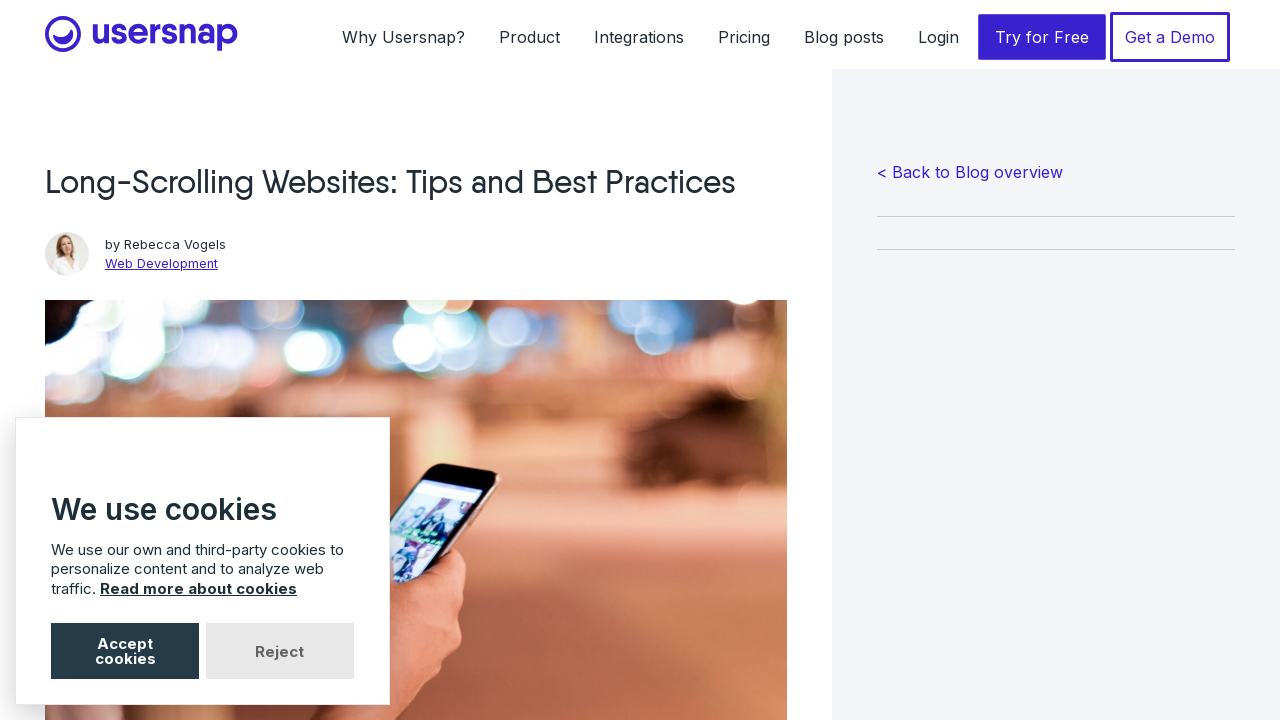

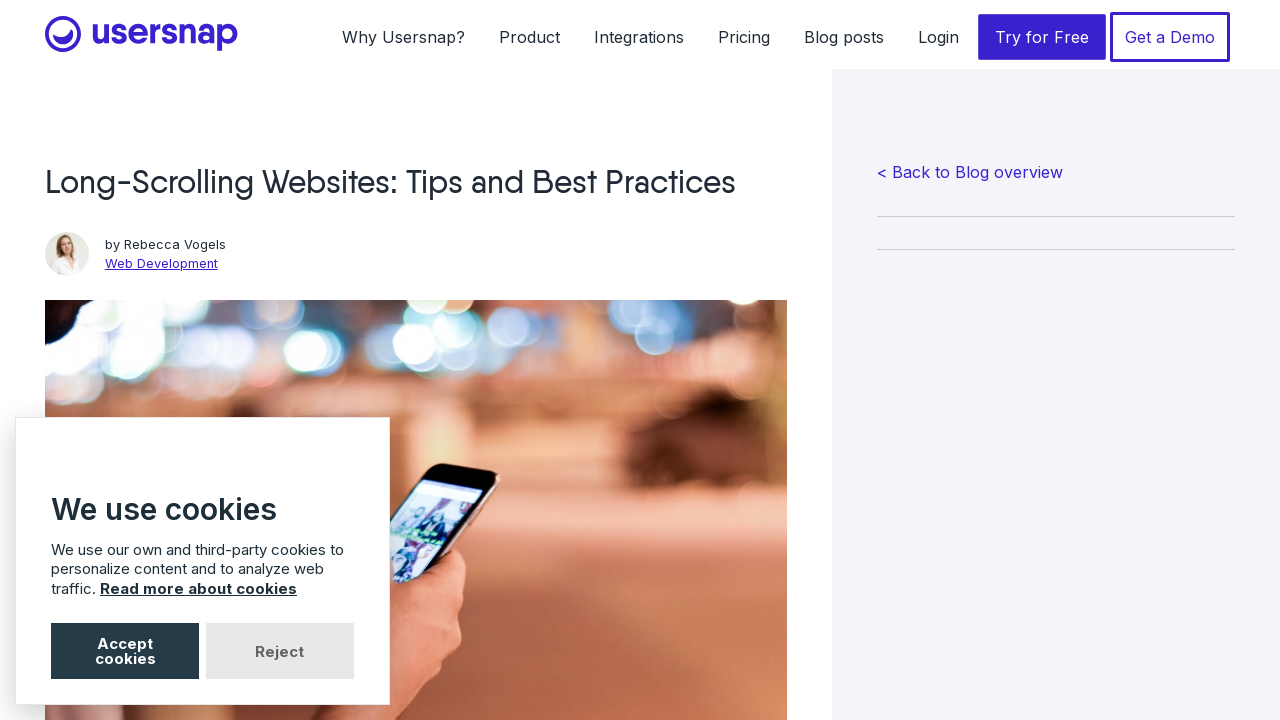